Tests browser tab management by opening OpenCart website, creating a new browser tab, and navigating to OrangeHRM demo site in the new tab.

Starting URL: https://www.opencart.com/

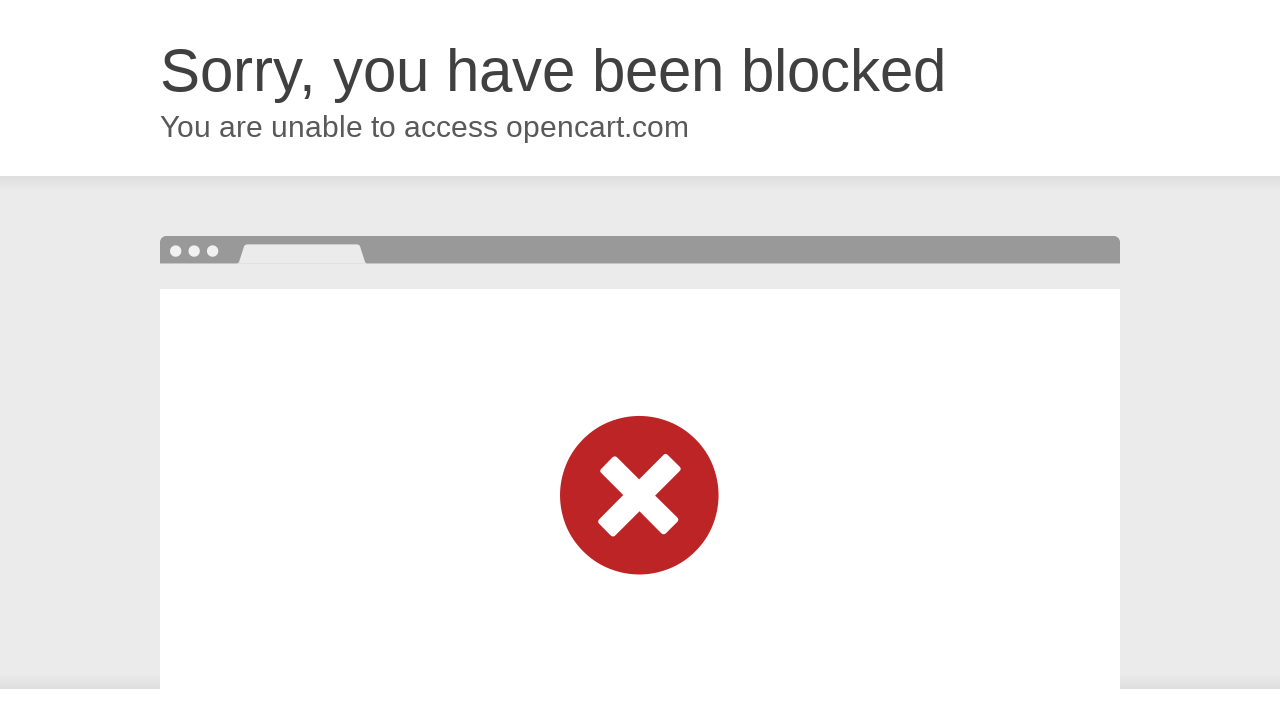

Created a new browser tab
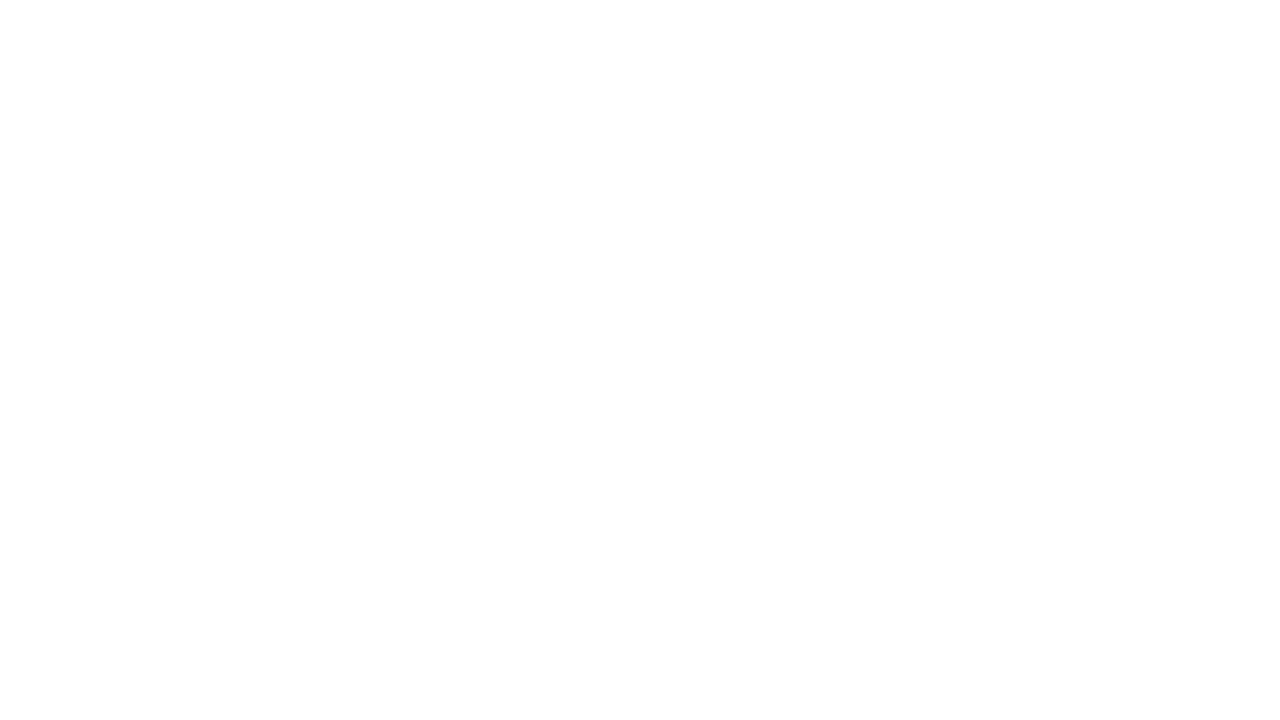

Navigated to OrangeHRM demo site in new tab
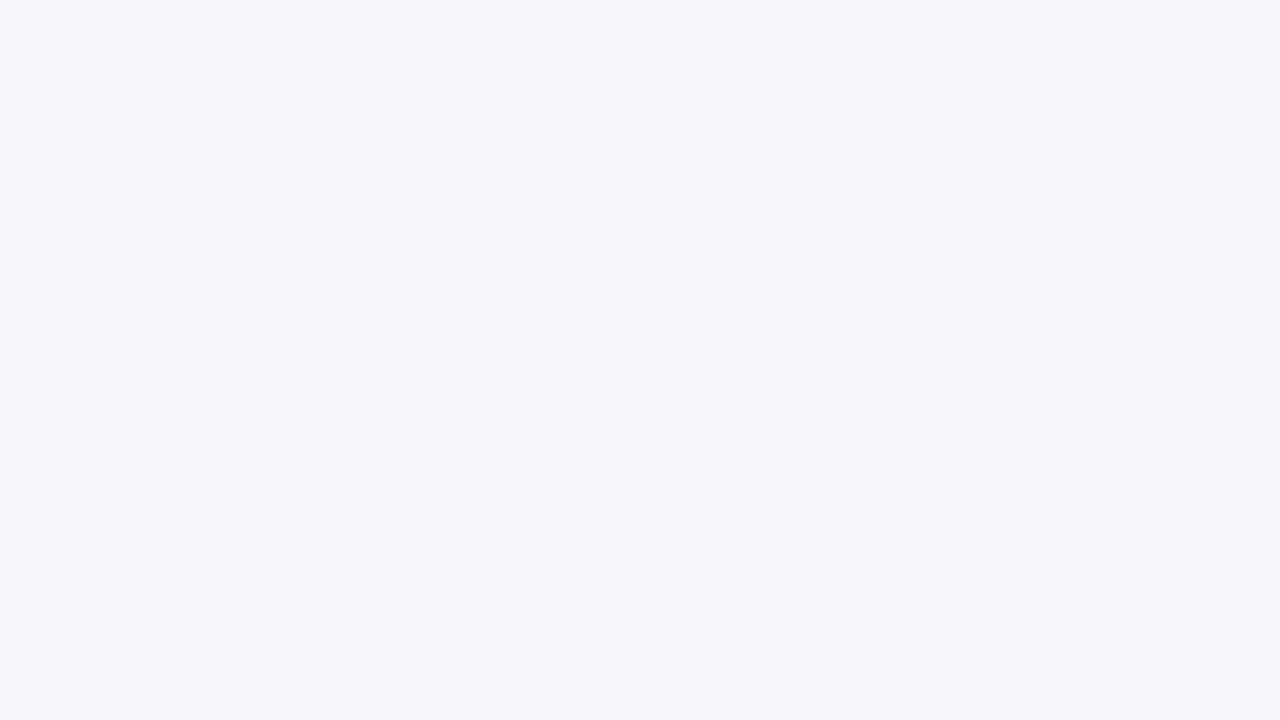

OrangeHRM demo page fully loaded (domcontentloaded)
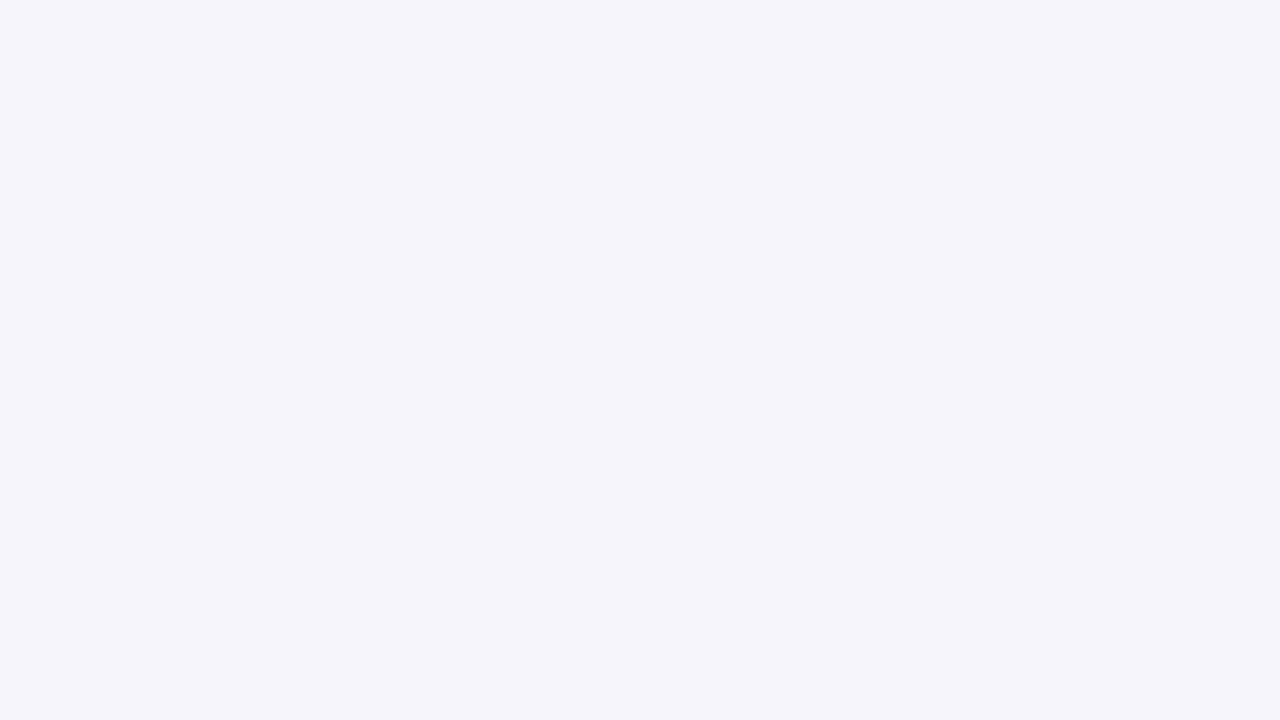

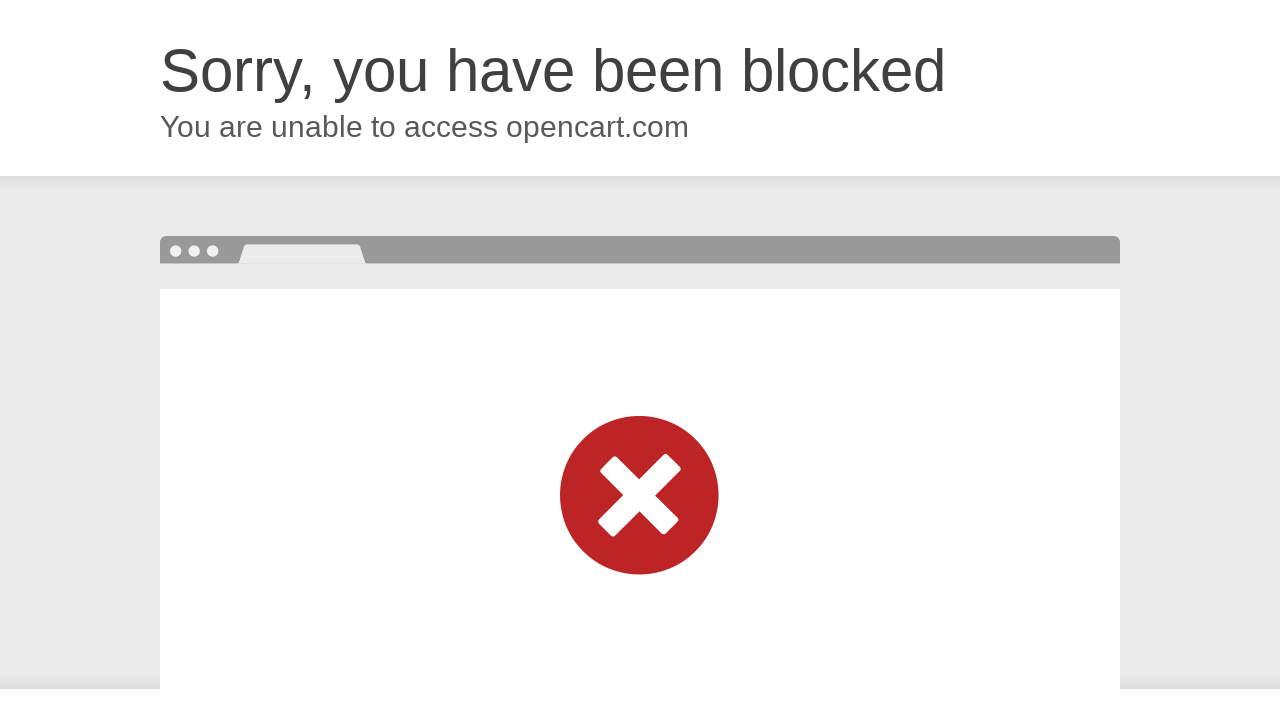